Tests alert handling by triggering a confirmation alert and accepting it, then verifying success message appears

Starting URL: https://demoqa.com/alerts

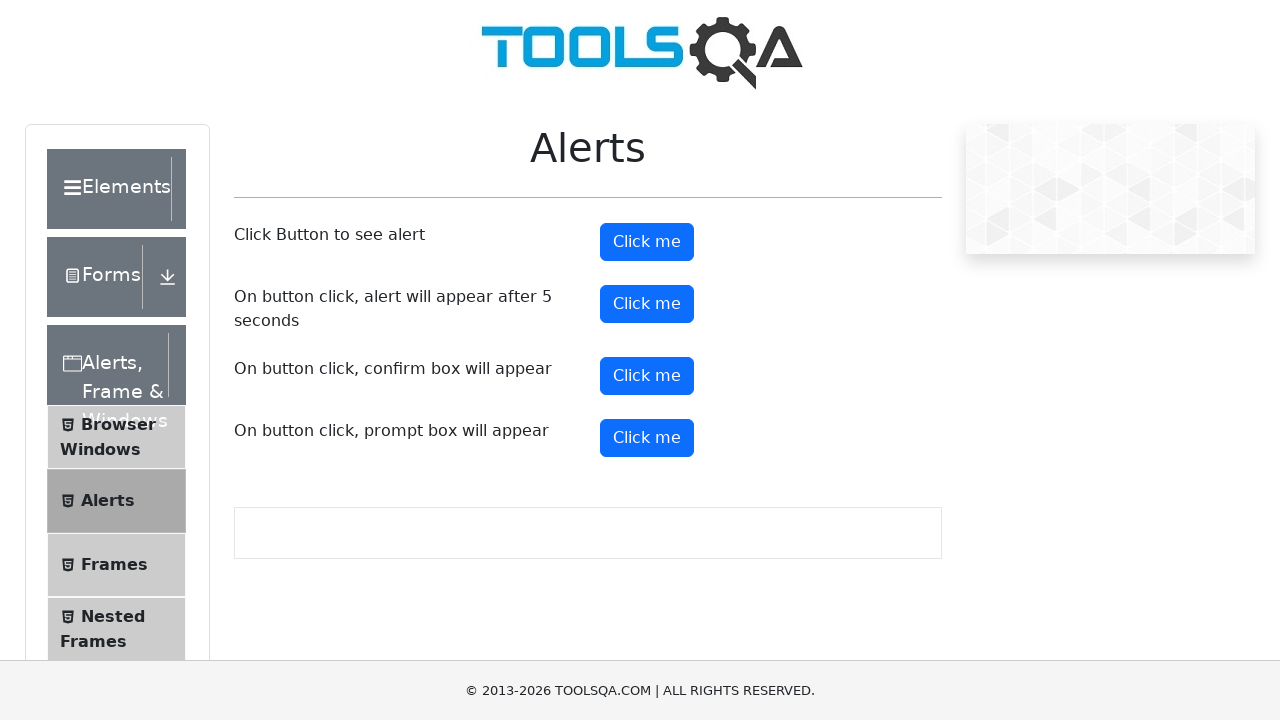

Clicked confirm button to trigger alert at (647, 376) on #confirmButton
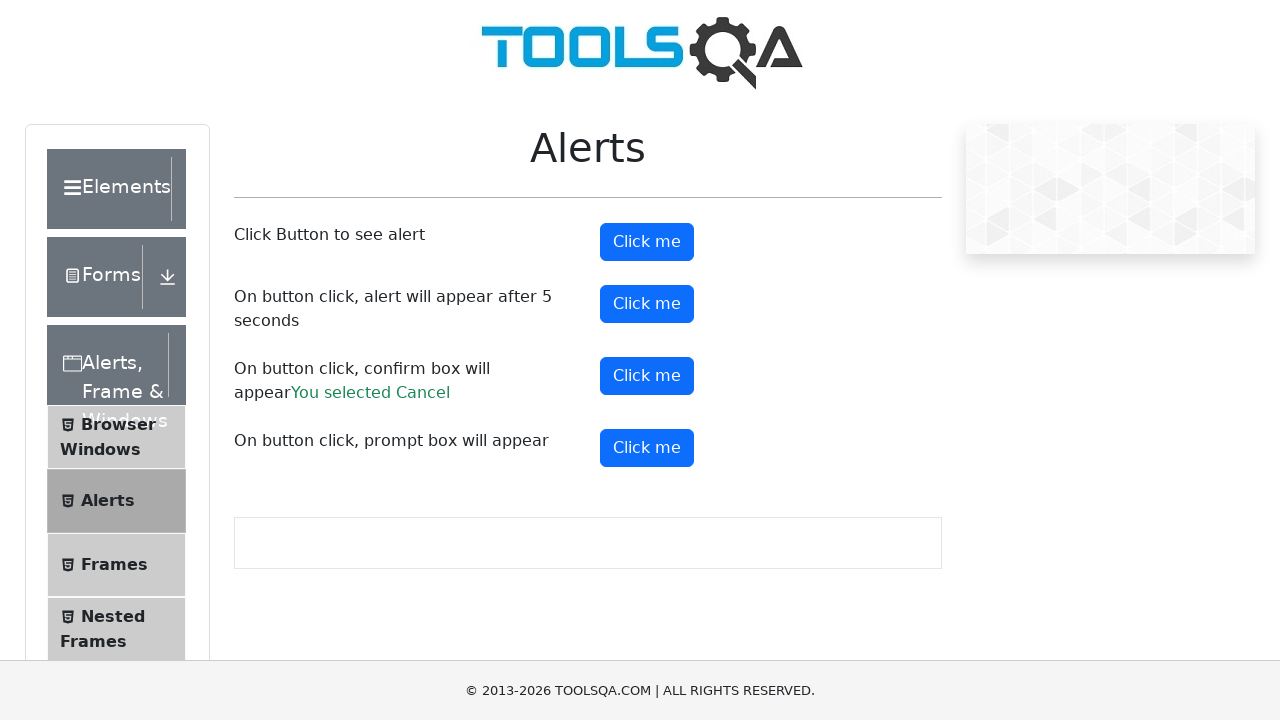

Set up dialog handler to accept alert
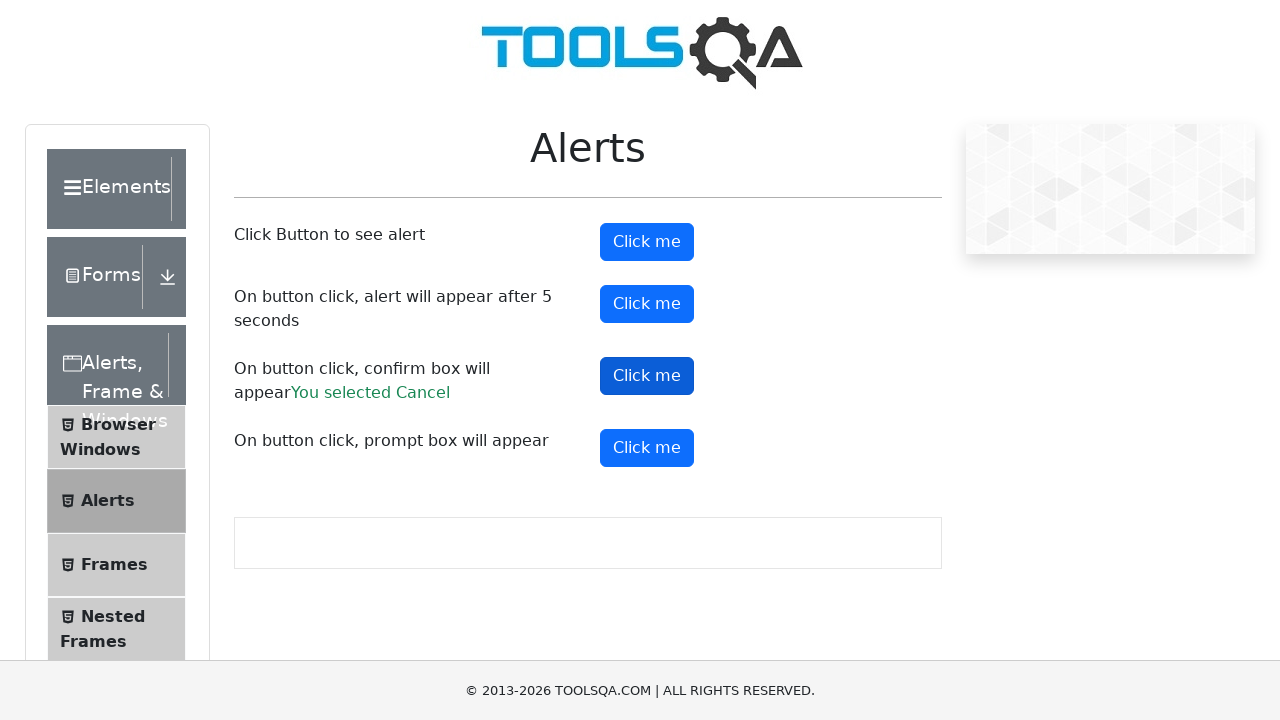

Success message appeared after accepting alert
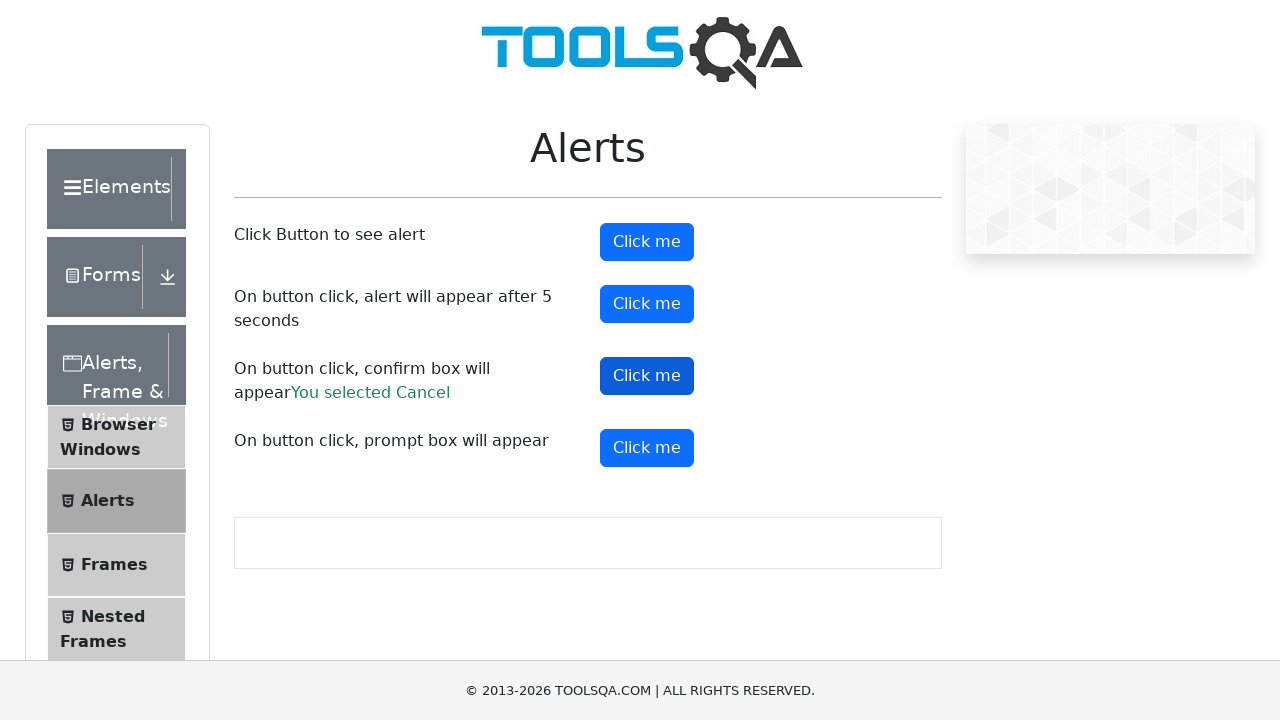

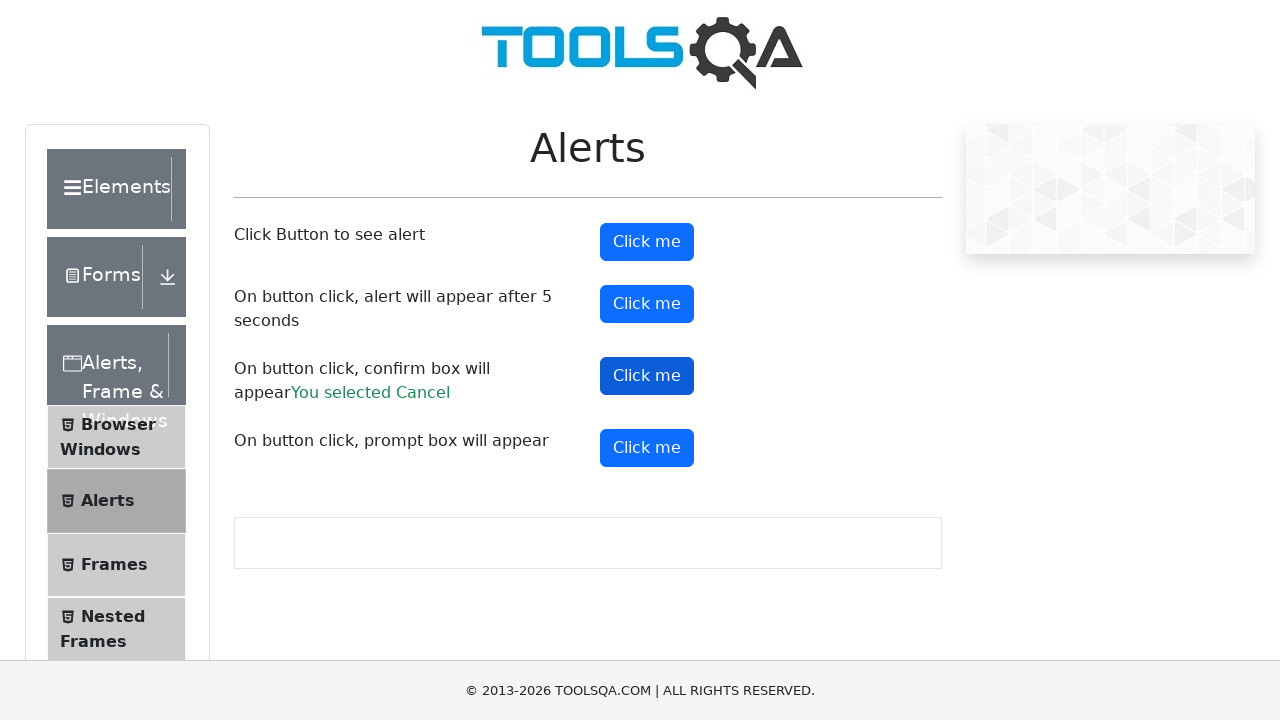